Tests adding multiple items to a shopping cart on an e-commerce practice site by searching through product listings and clicking "Add to Cart" for specific vegetables (Broccoli, Beetroot, Cauliflower)

Starting URL: https://rahulshettyacademy.com/seleniumPractise

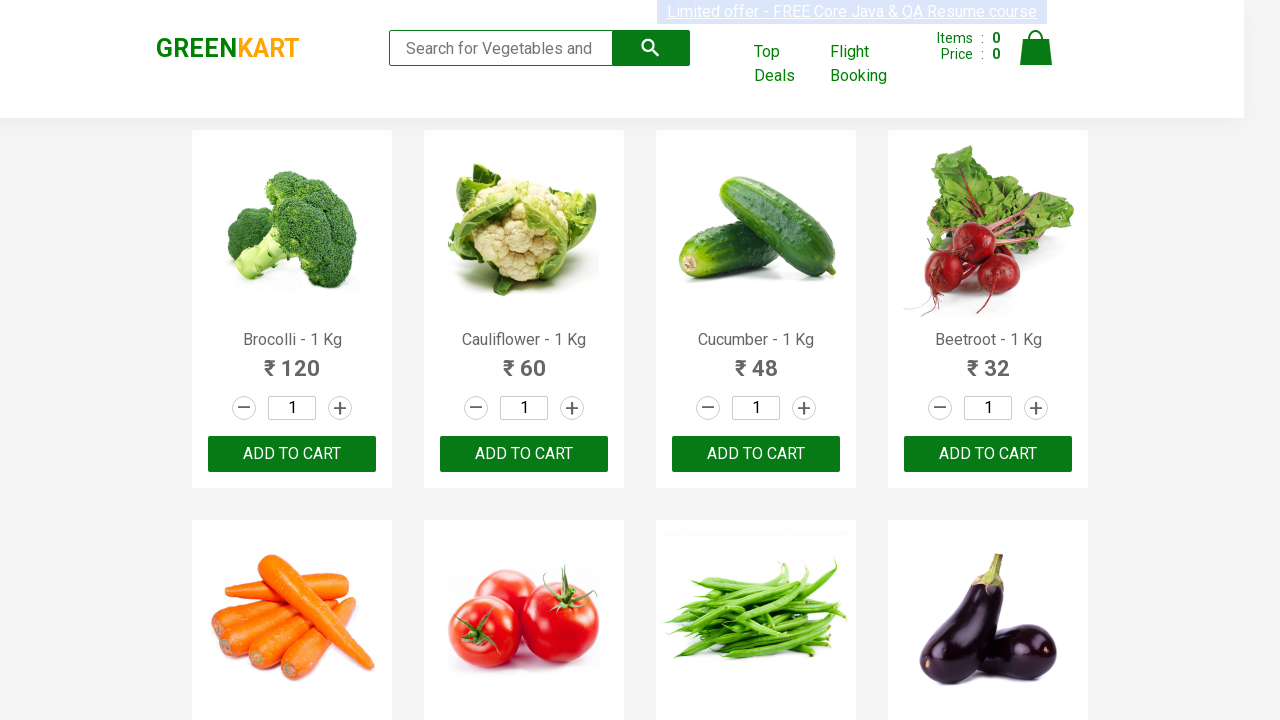

Waited for product listings to load
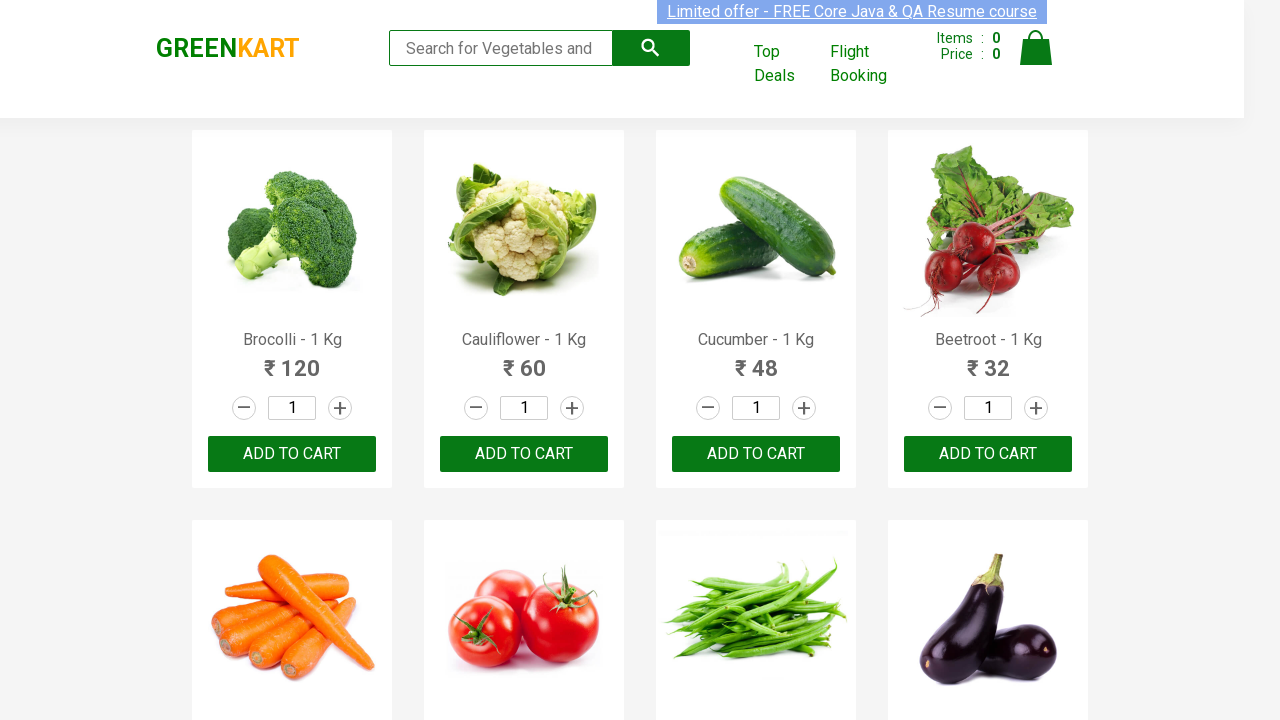

Clicked 'Add to Cart' button for Brocolli at (292, 454) on xpath=//button[text()='ADD TO CART'] >> nth=0
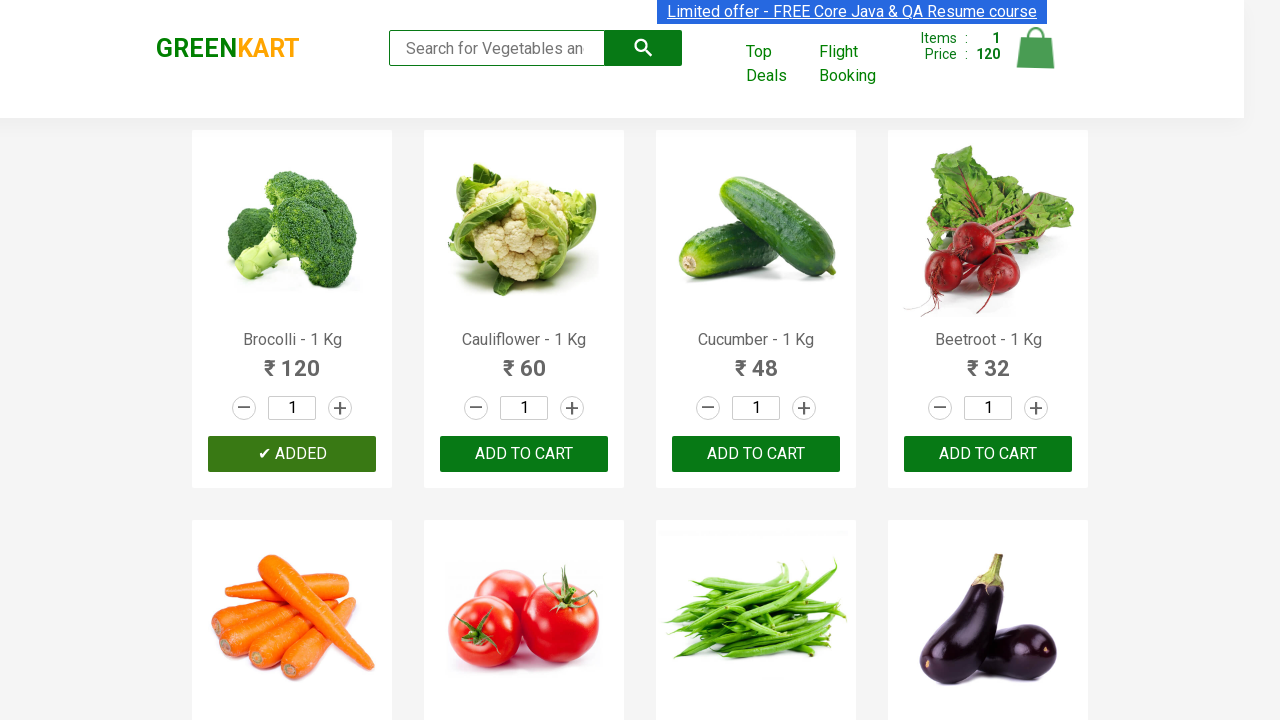

Clicked 'Add to Cart' button for Cauliflower at (756, 454) on xpath=//button[text()='ADD TO CART'] >> nth=1
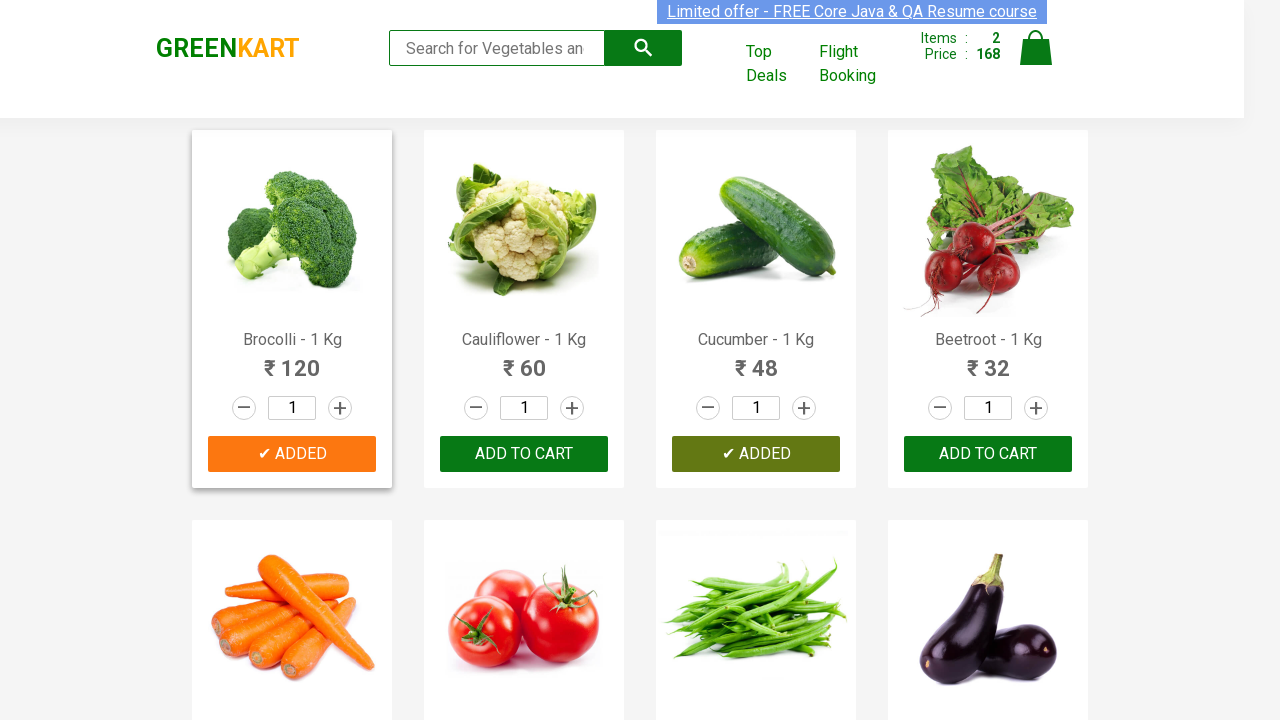

Clicked 'Add to Cart' button for Beetroot at (524, 360) on xpath=//button[text()='ADD TO CART'] >> nth=3
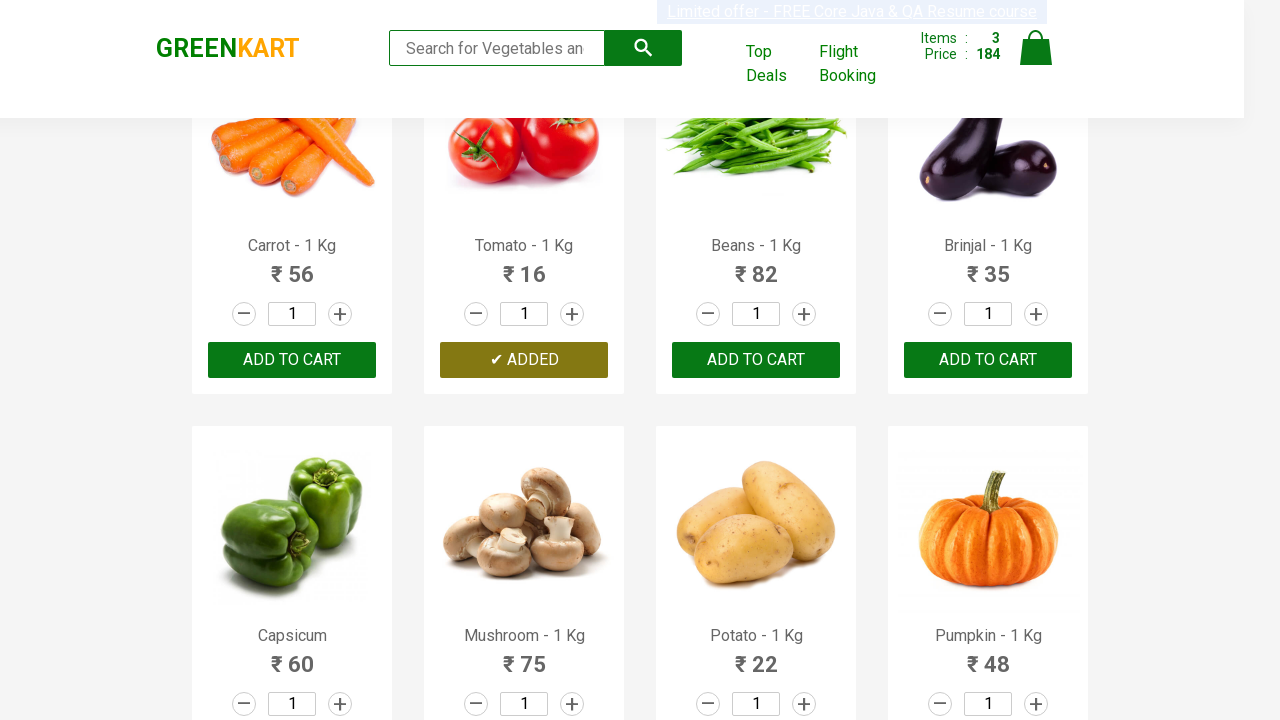

Waited for cart to update after adding 3 items (Broccoli, Beetroot, Cauliflower)
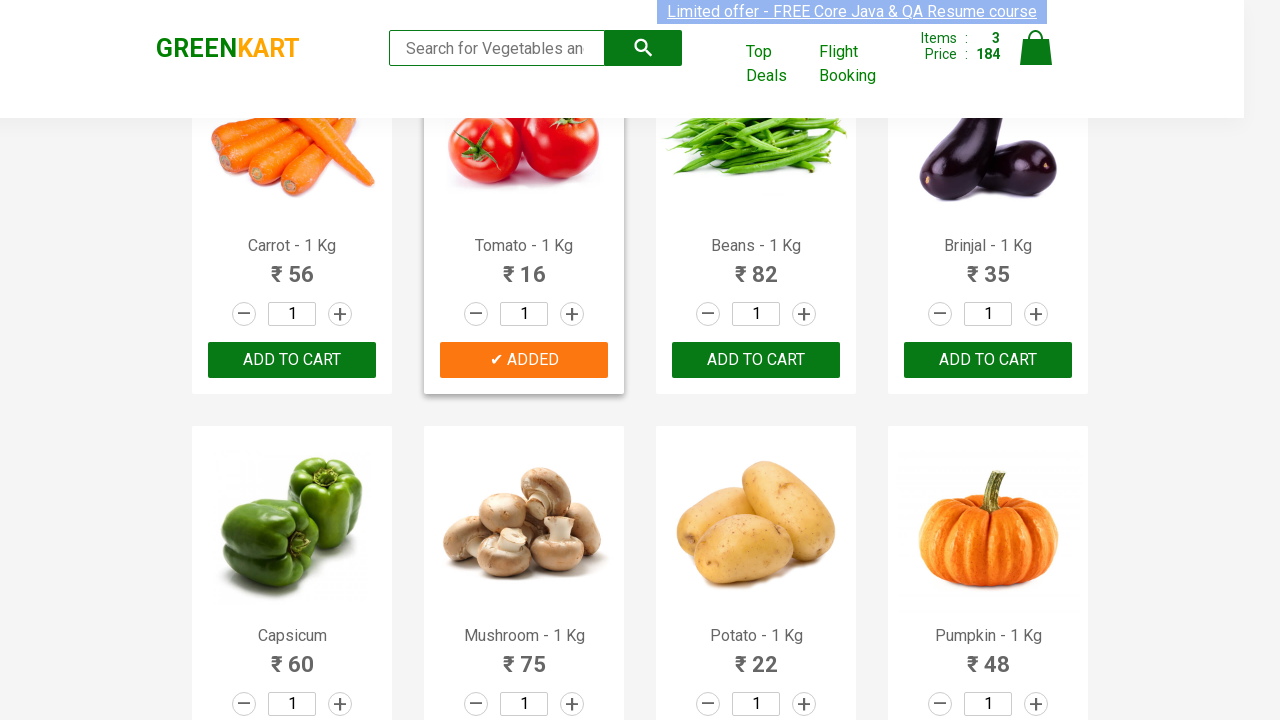

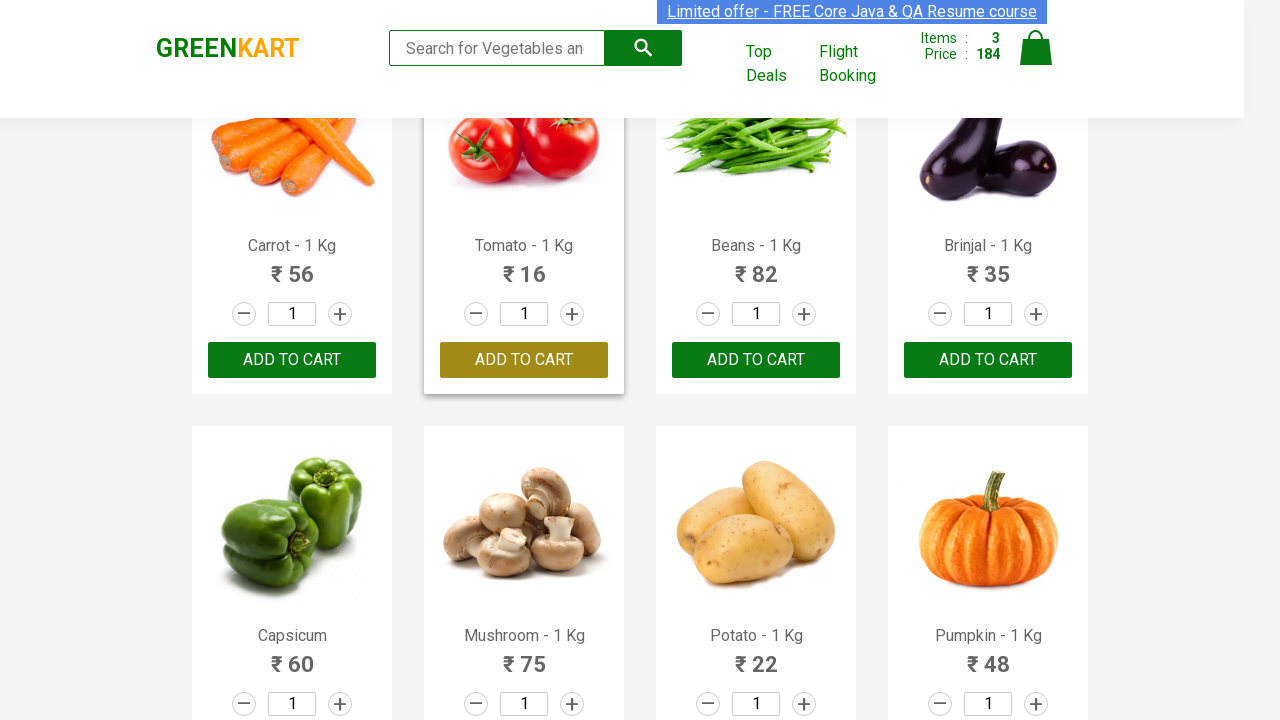